Navigates to RedBus travel booking website and verifies the page loads by checking the title

Starting URL: https://www.redbus.com/

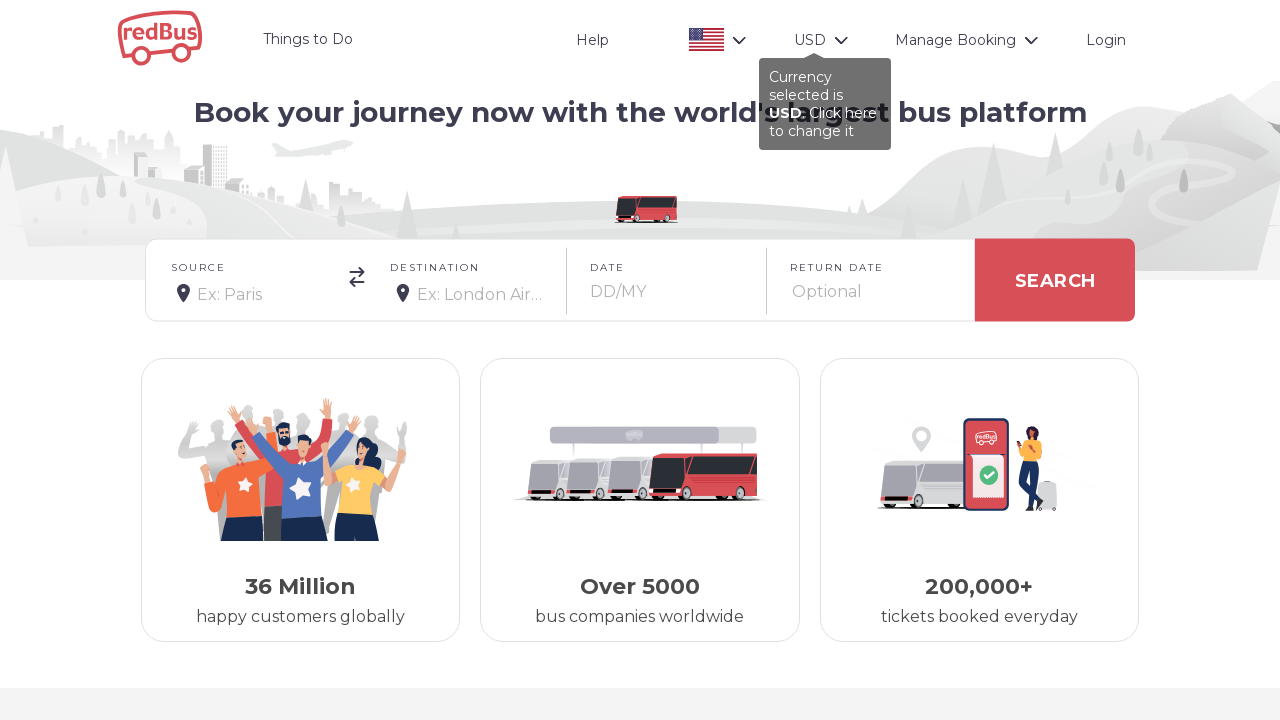

Waited for page DOM to fully load
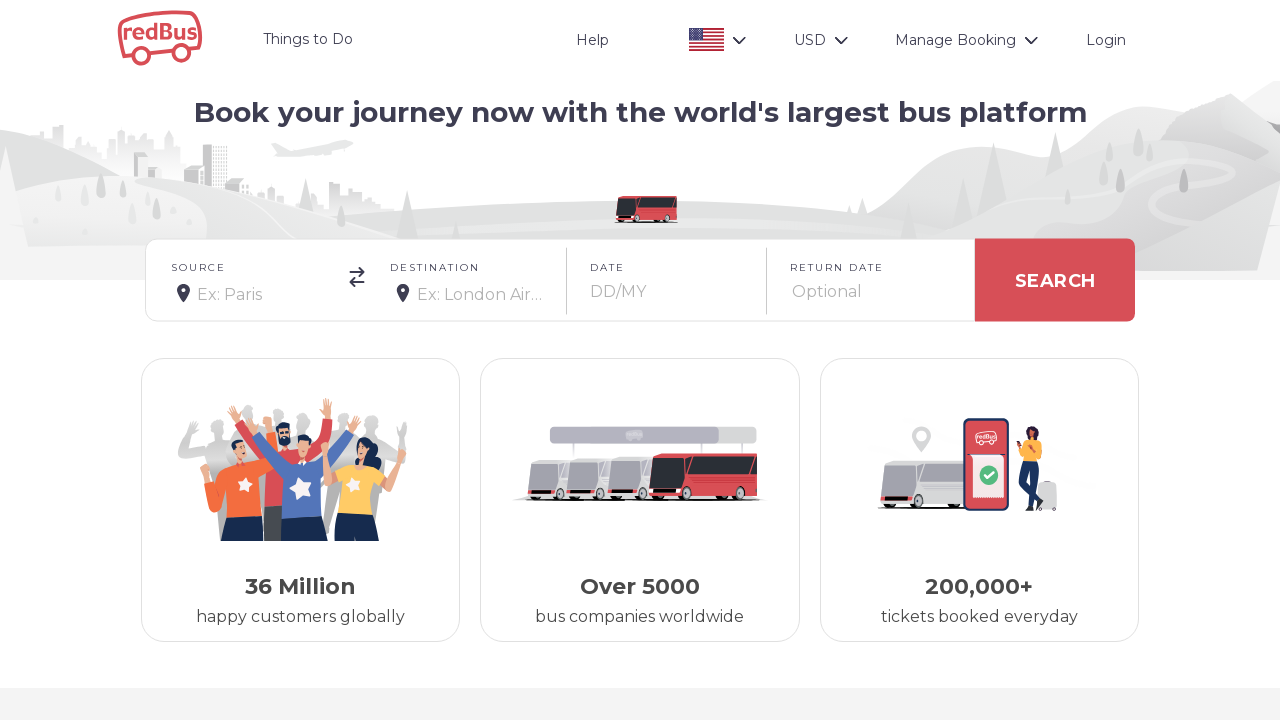

Retrieved page title: Book Bus Tickets Online with redBus!
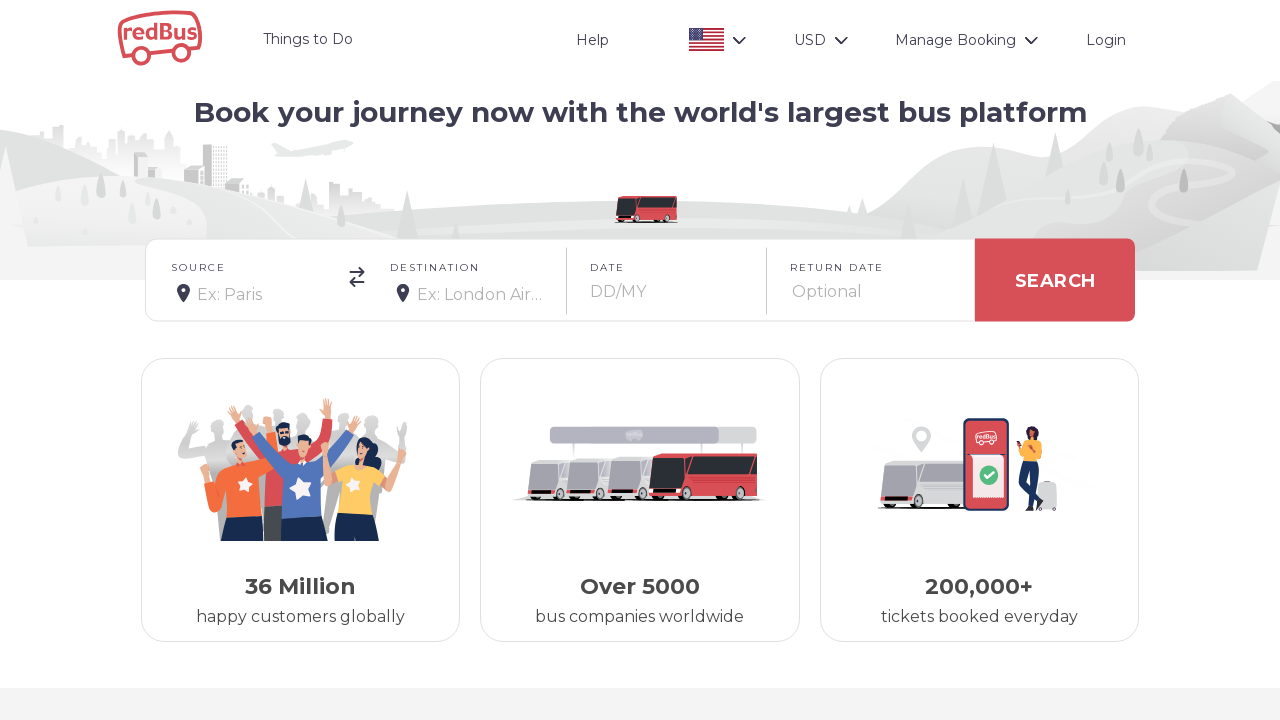

Printed page title to console
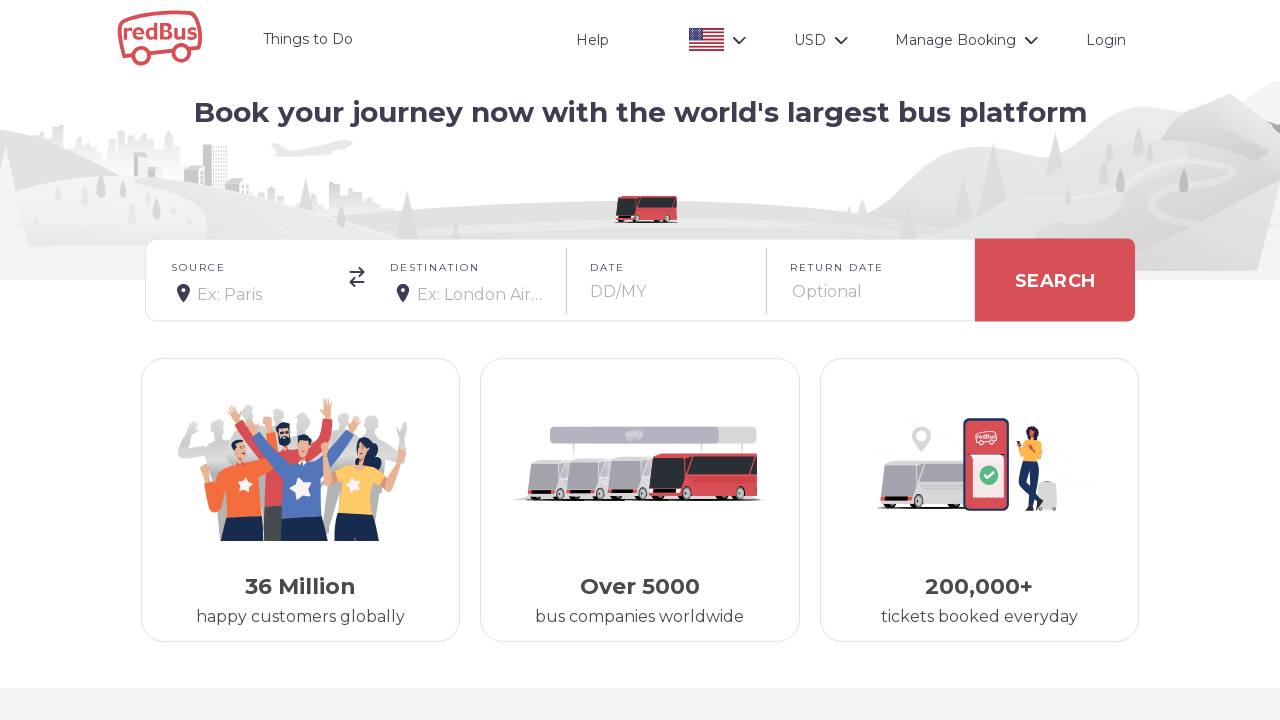

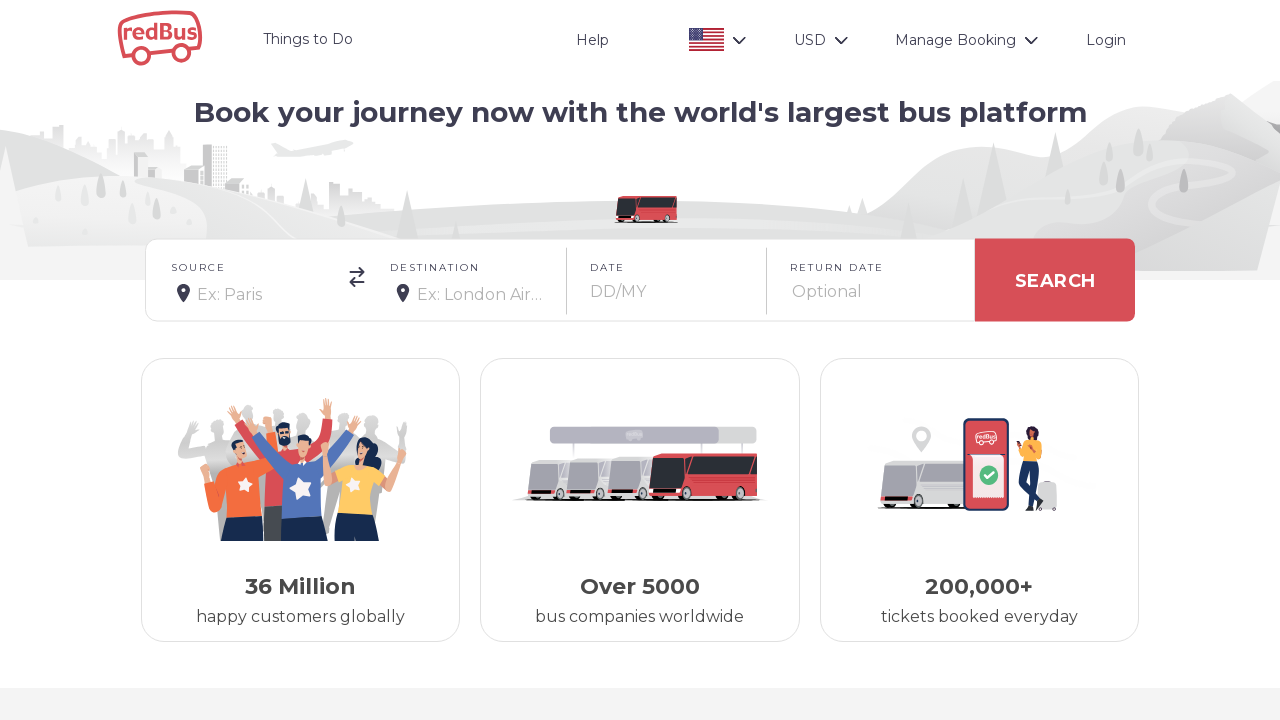